Tests multiple window handling by clicking a link that opens a new window, switching to the child window to verify its content, then switching back to the parent window to verify its content.

Starting URL: https://the-internet.herokuapp.com/windows

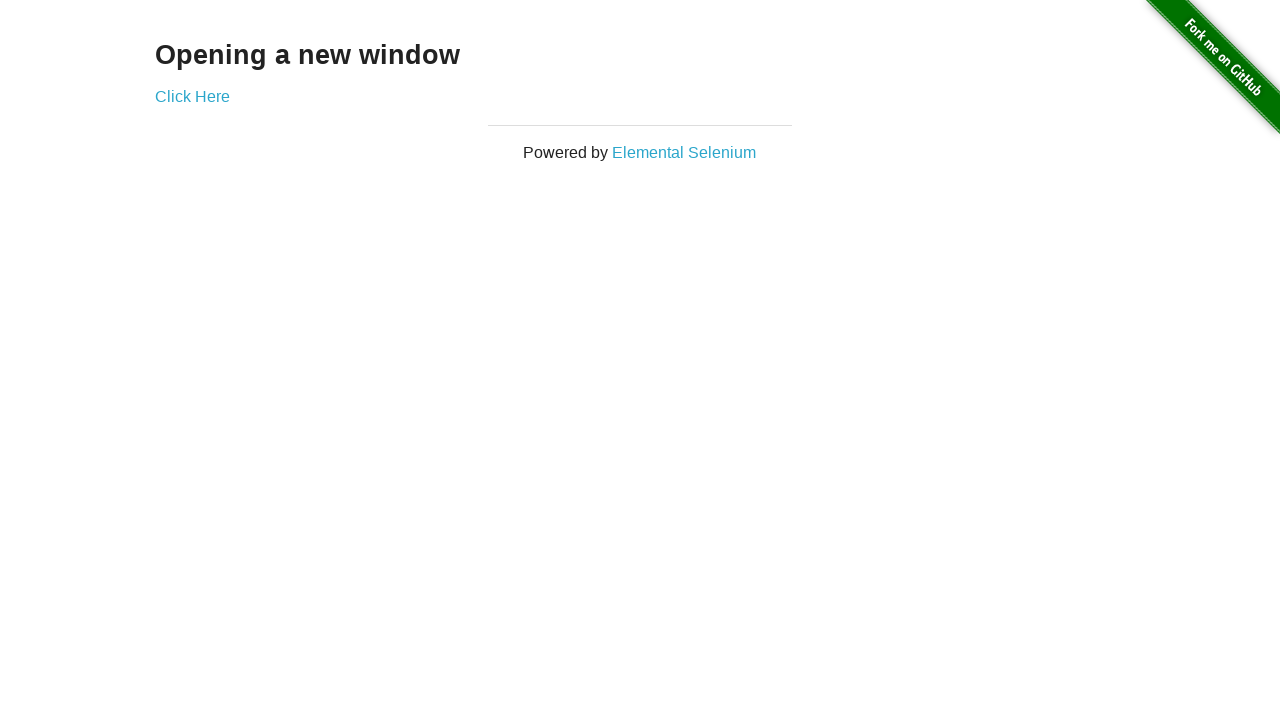

Clicked 'Click Here' link to open new window at (192, 96) on xpath=//a[text()='Click Here']
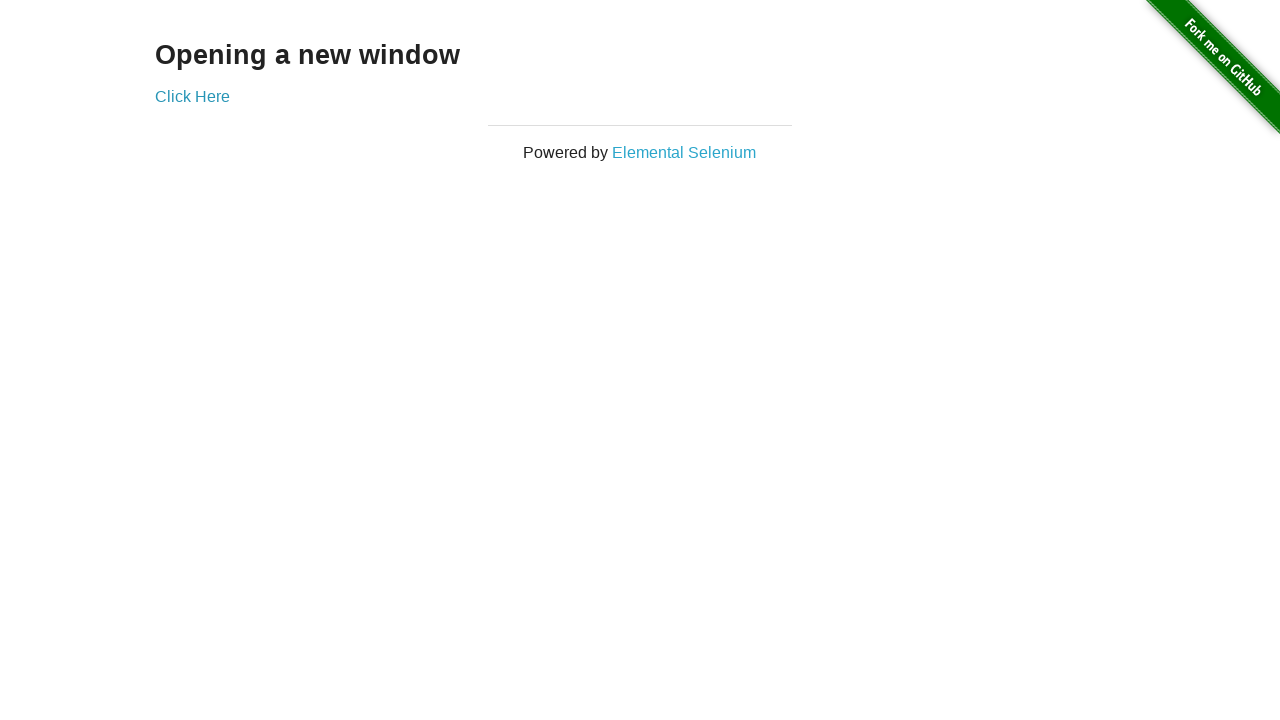

Captured new child window/page
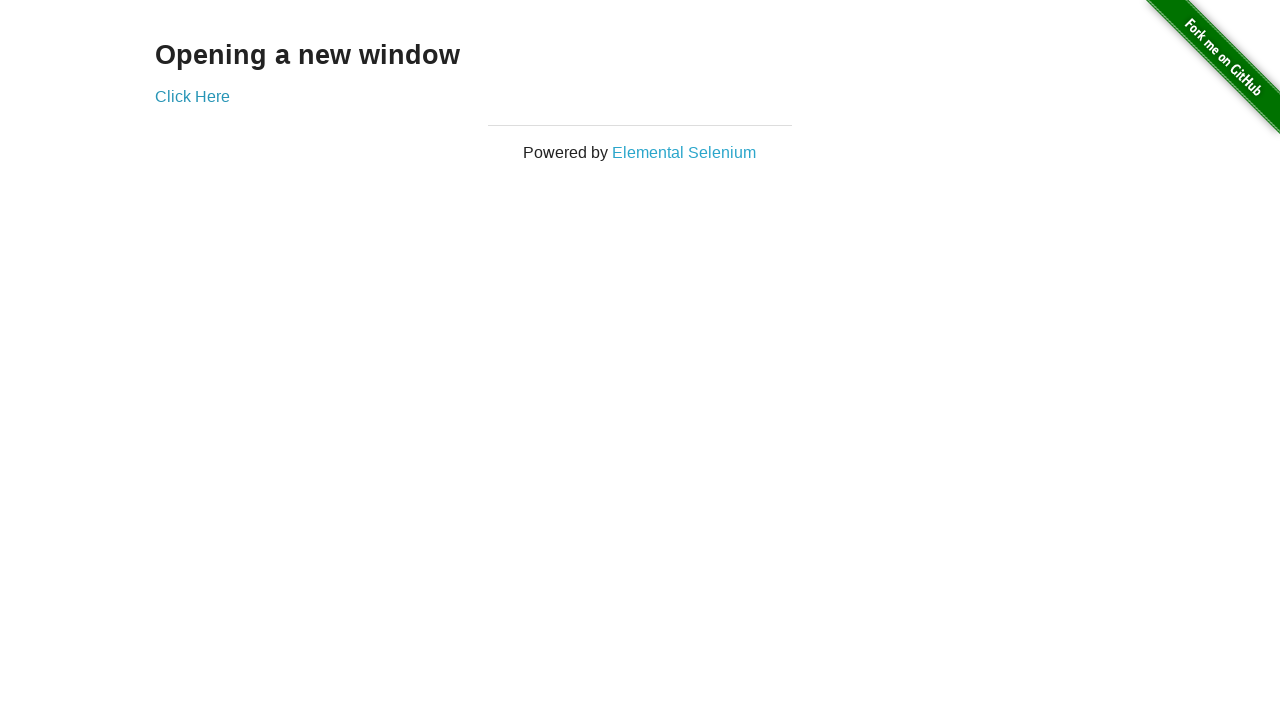

Child page loaded
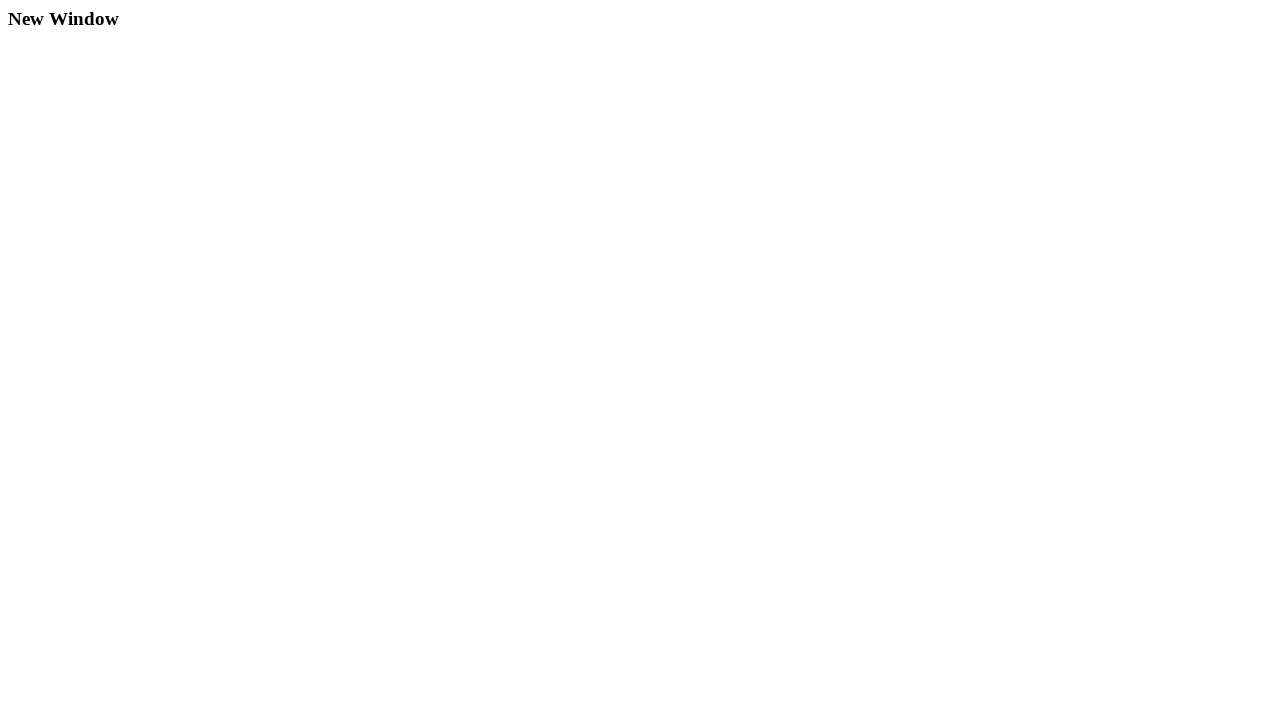

Verified child page title contains 'New Window'
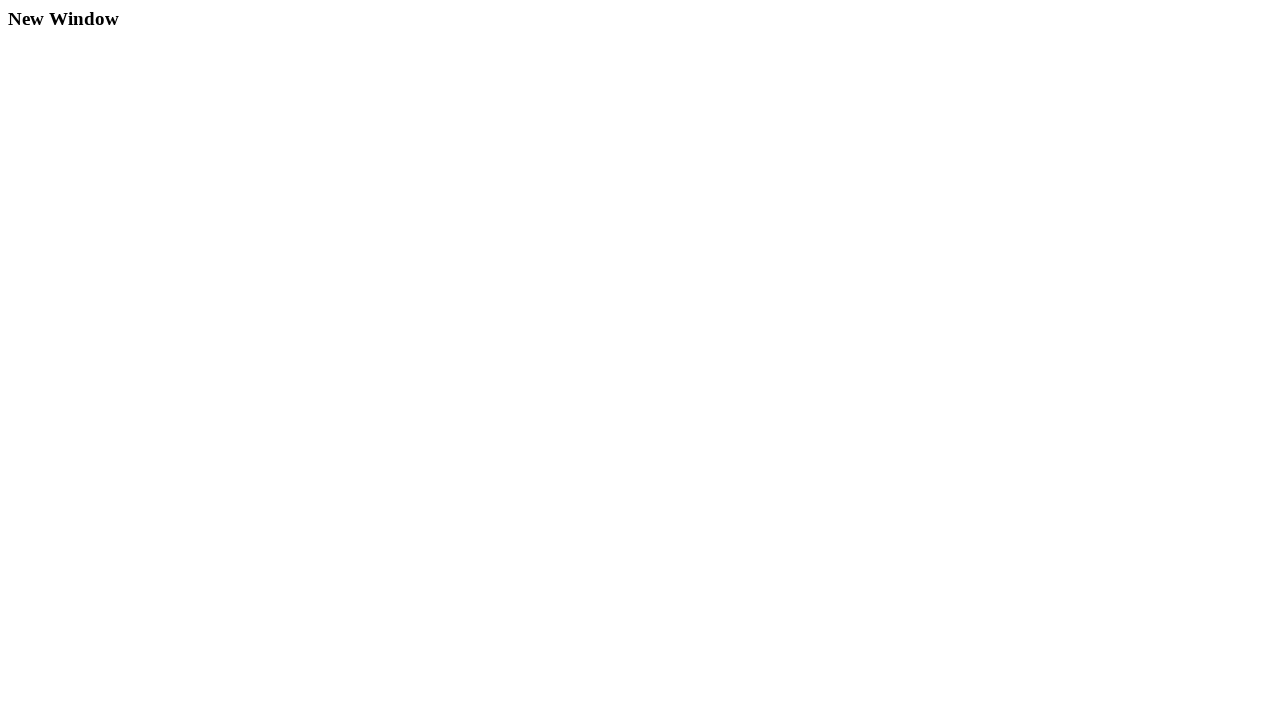

Child window heading element loaded and visible
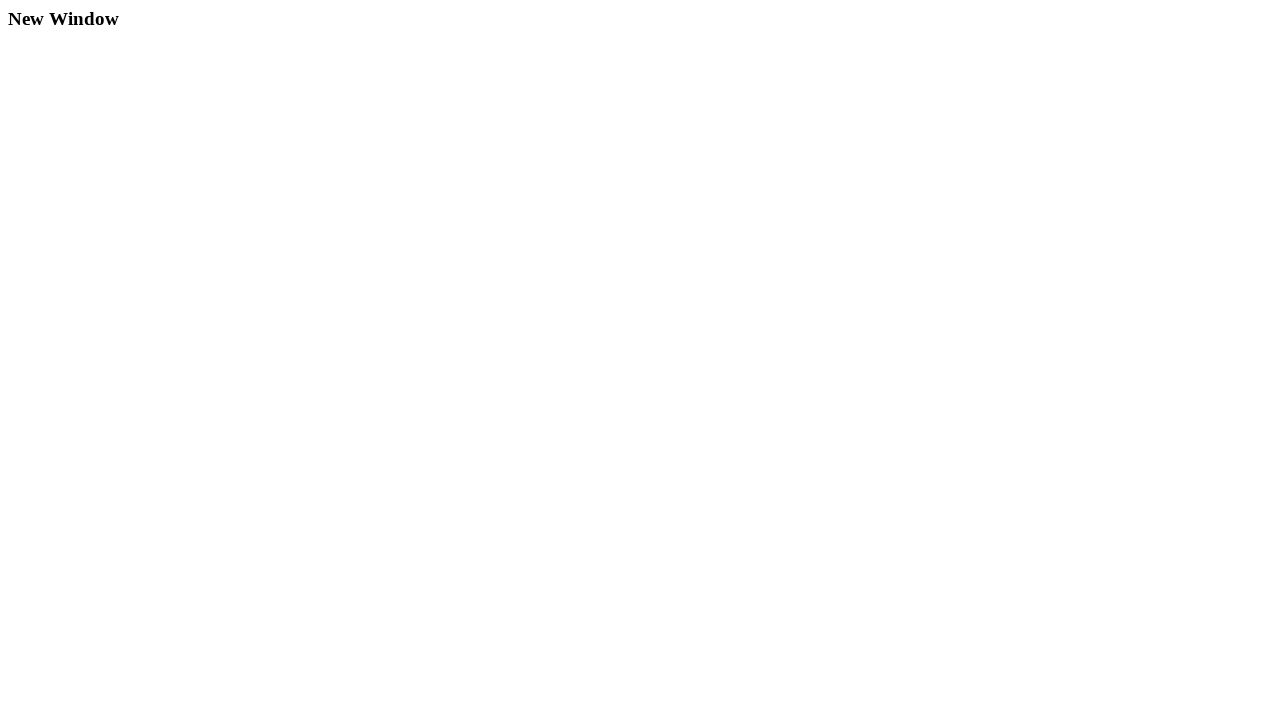

Extracted child window heading text: 'New Window'
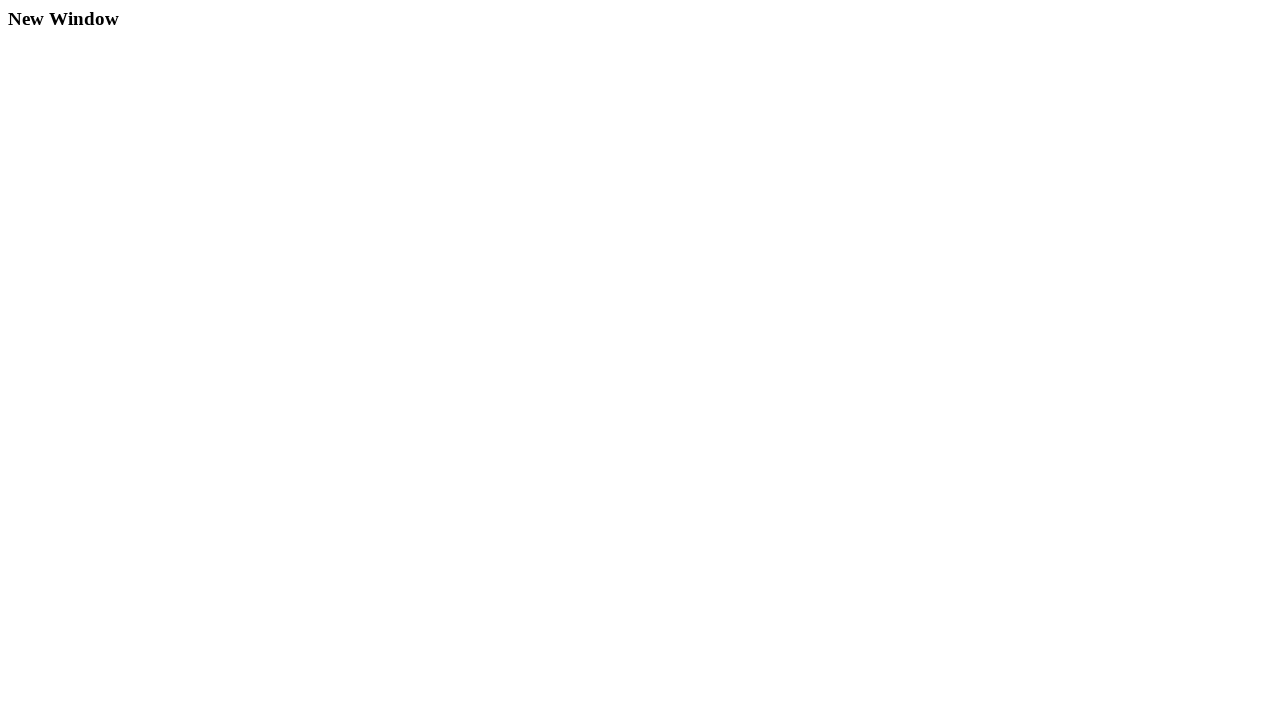

Verified parent page title contains 'The Internet'
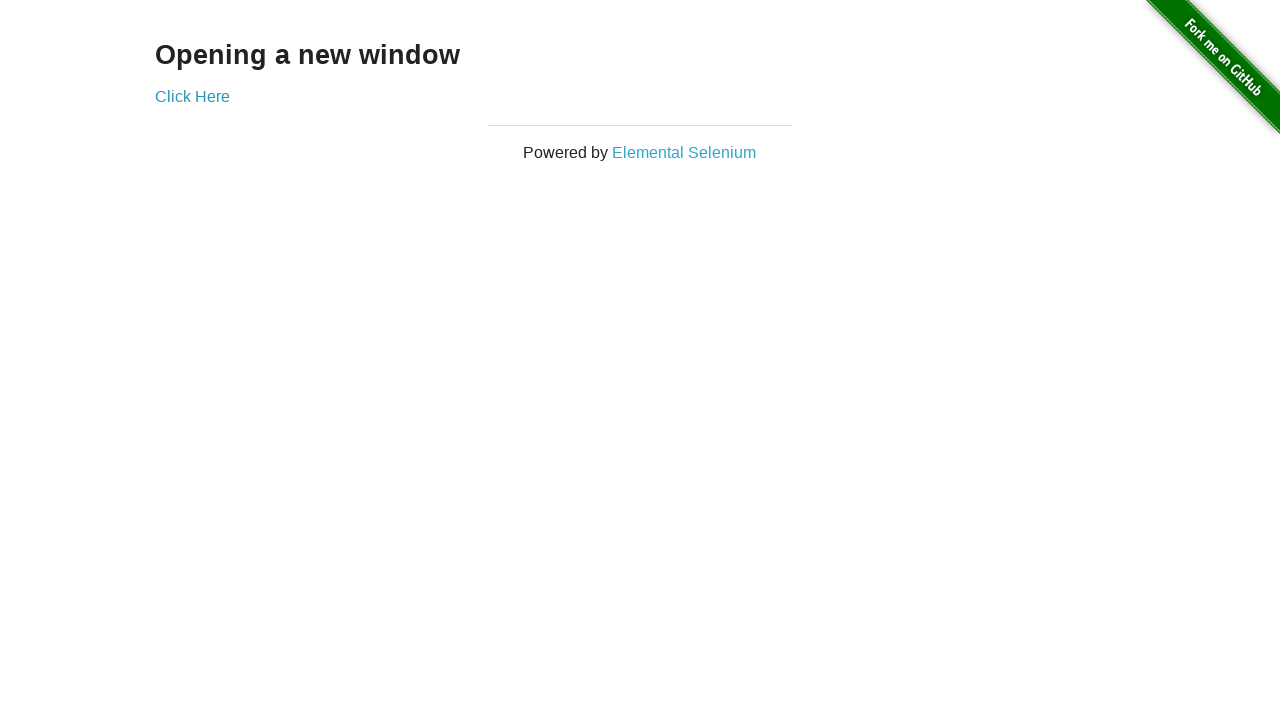

Extracted parent window heading text: 'Opening a new window'
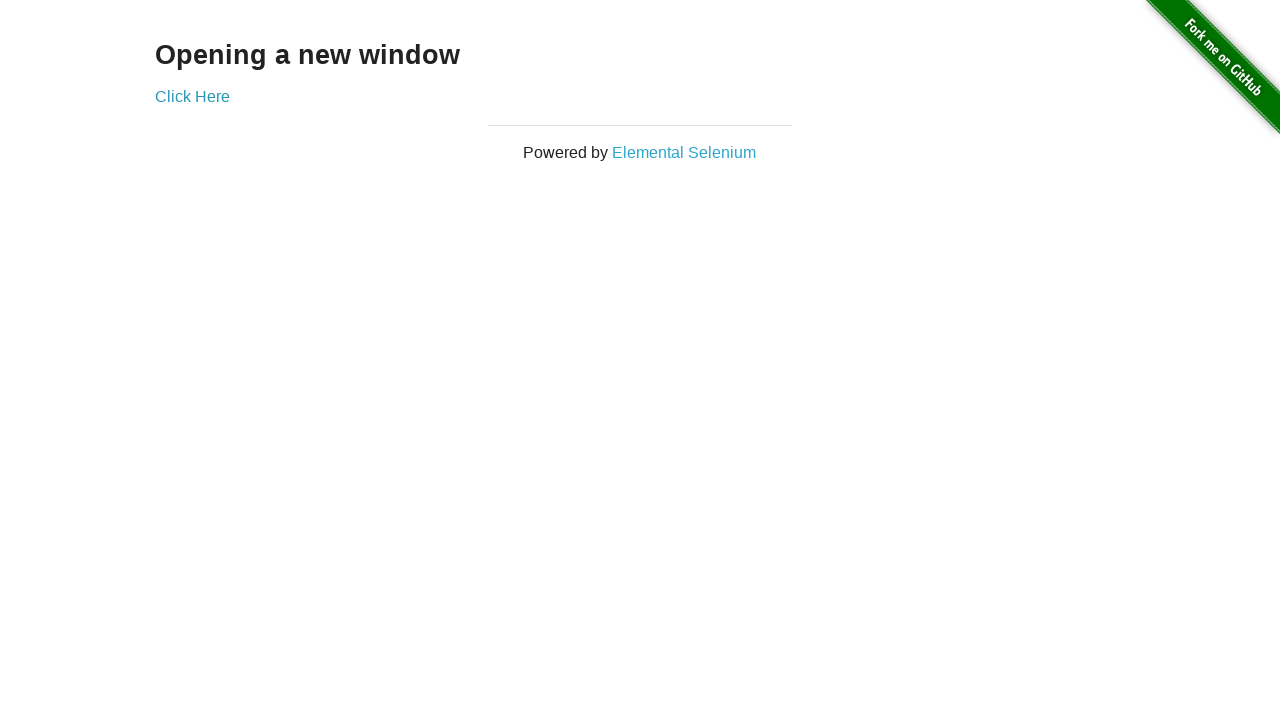

Closed child window
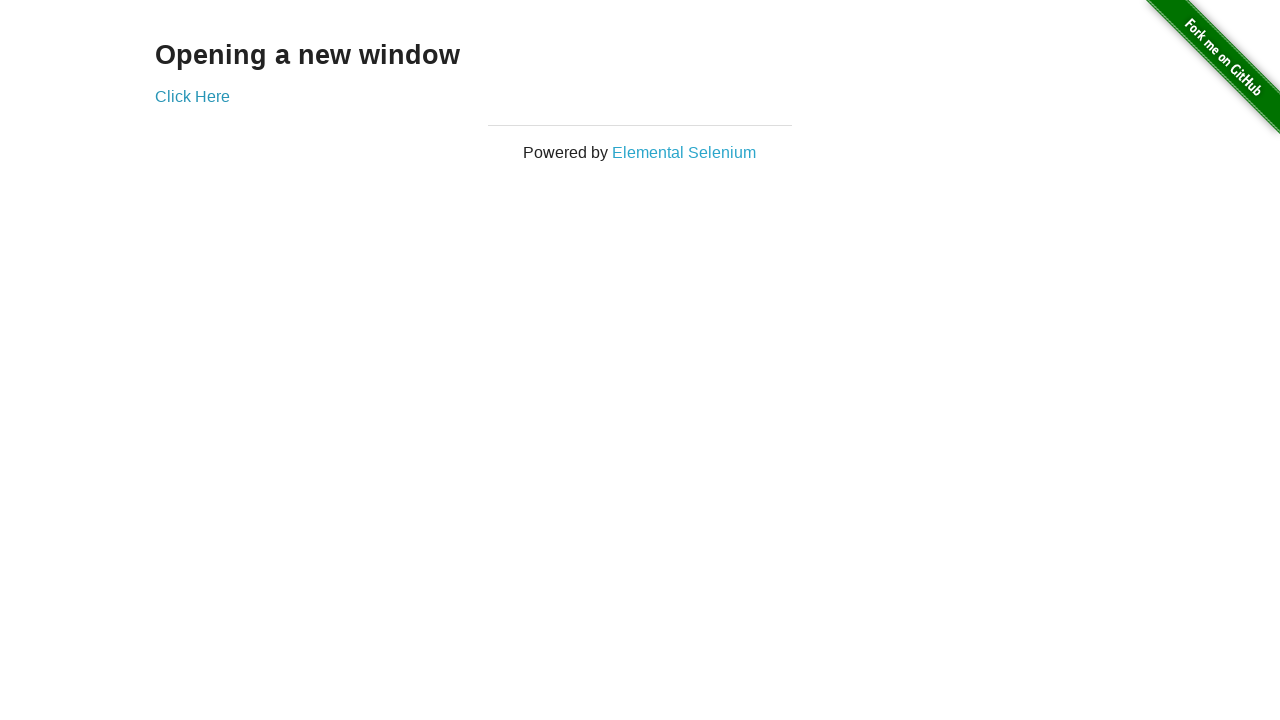

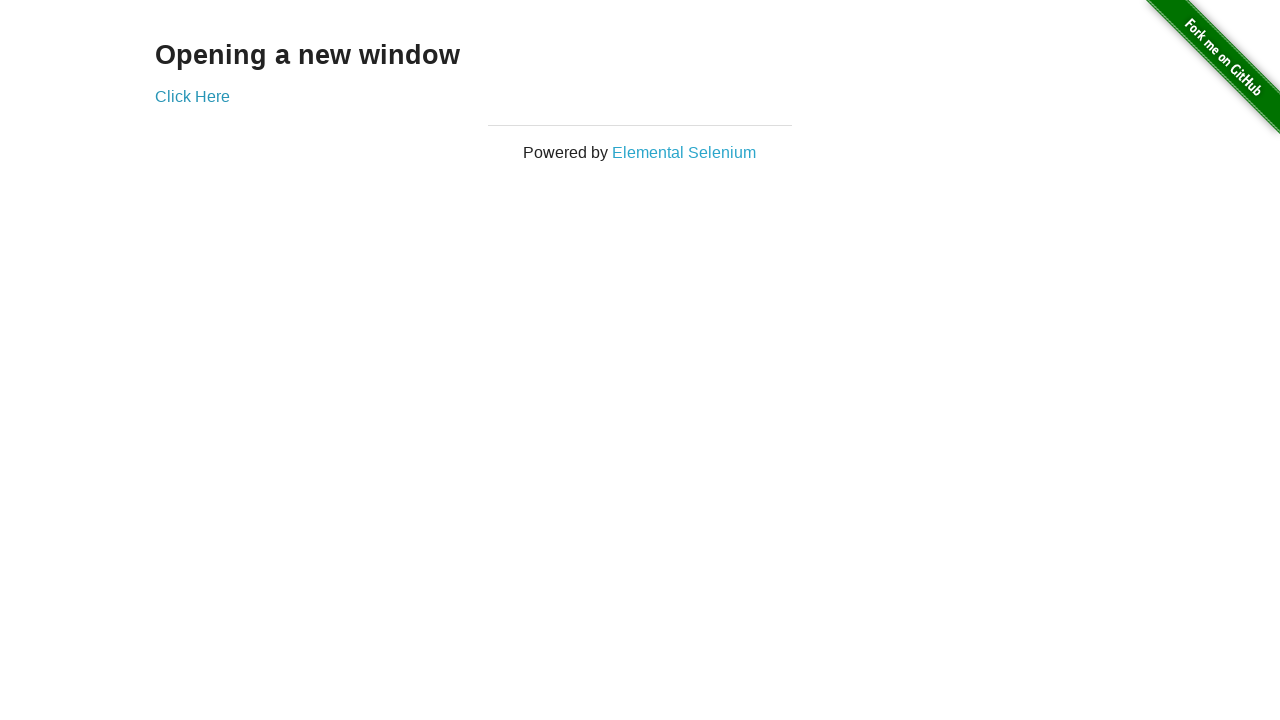